Creates a new customer as bank manager and verifies the customer appears in the customer list

Starting URL: https://www.globalsqa.com/angularJs-protractor/BankingProject/#/login

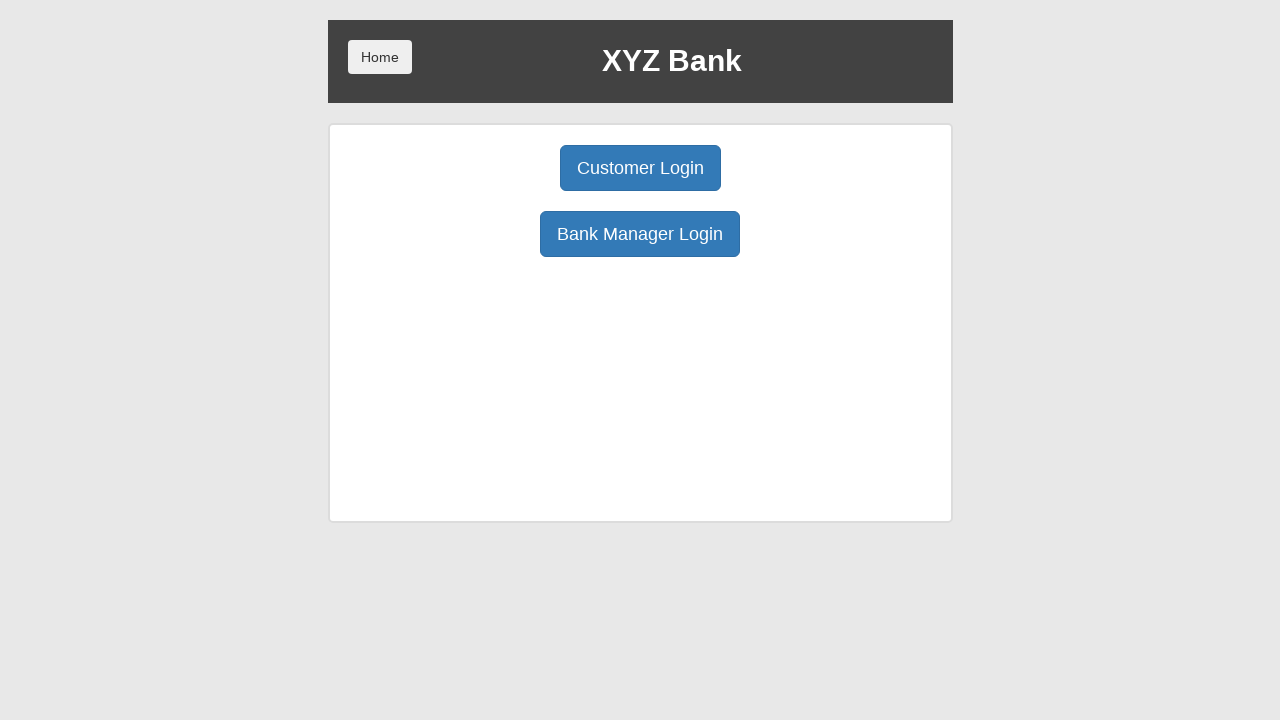

Clicked Bank Manager Login button at (640, 234) on button[ng-click='manager()']
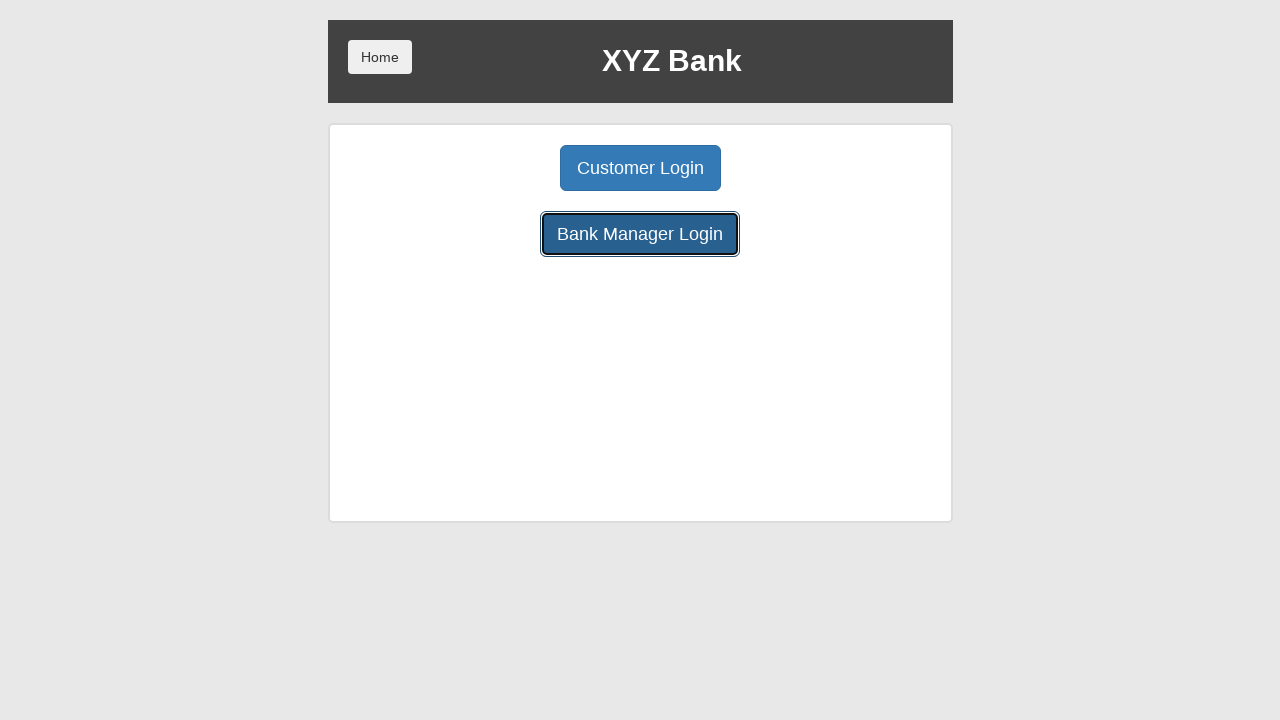

Clicked Add Customer button at (502, 168) on button[ng-click='addCust()']
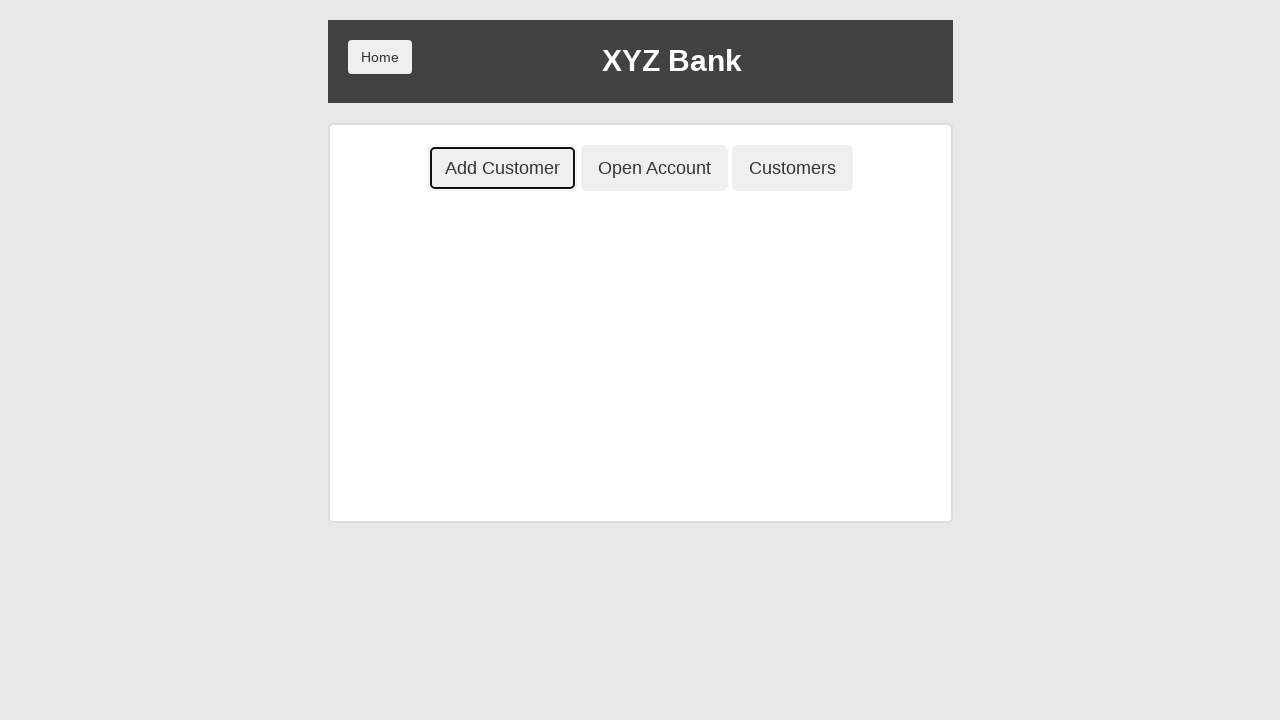

Filled first name field with 'Test4521' on input[ng-model='fName']
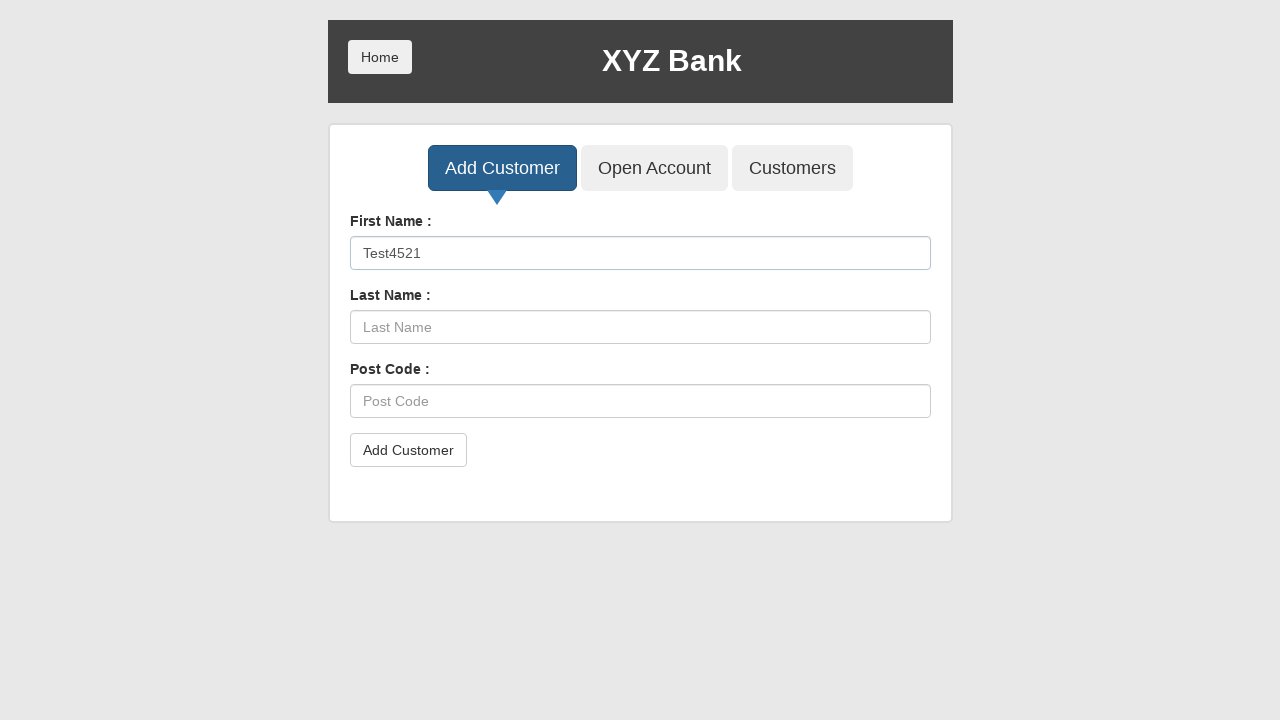

Filled last name field with 'Last7832' on input[ng-model='lName']
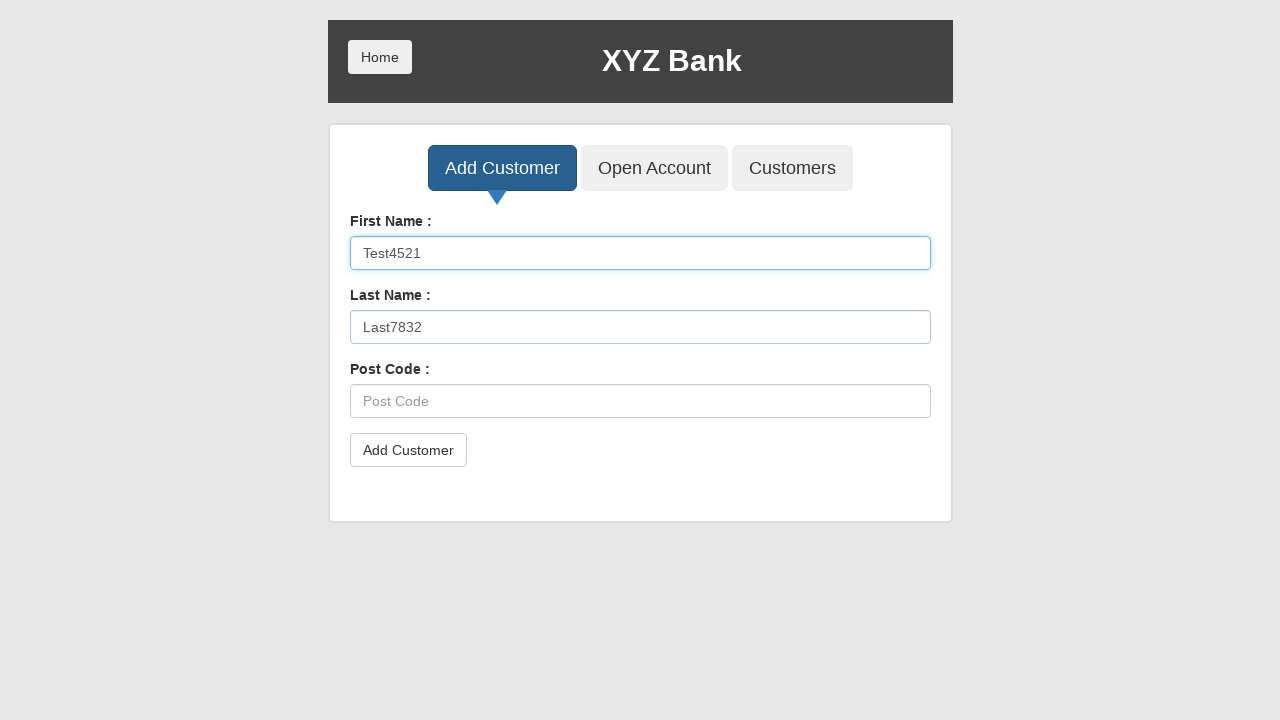

Filled postal code field with '98765' on input[ng-model='postCd']
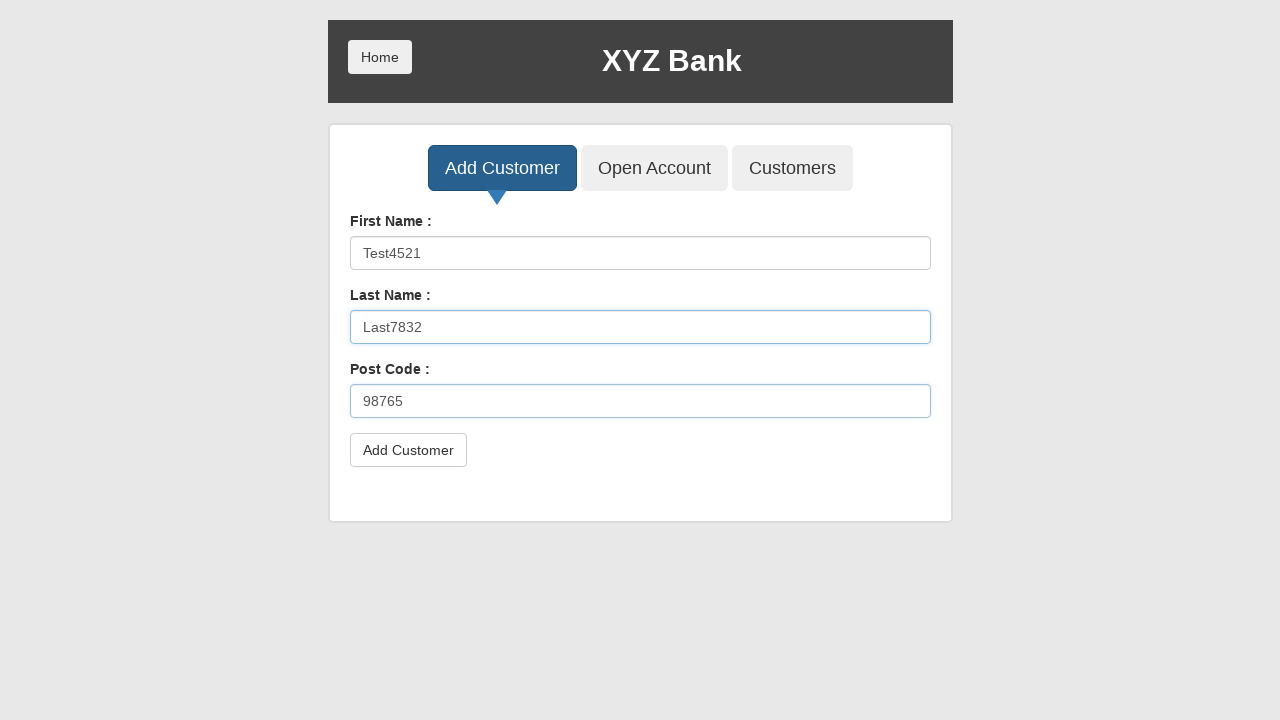

Clicked Add Customer submit button at (408, 450) on button[type='submit']:has-text('Add Customer')
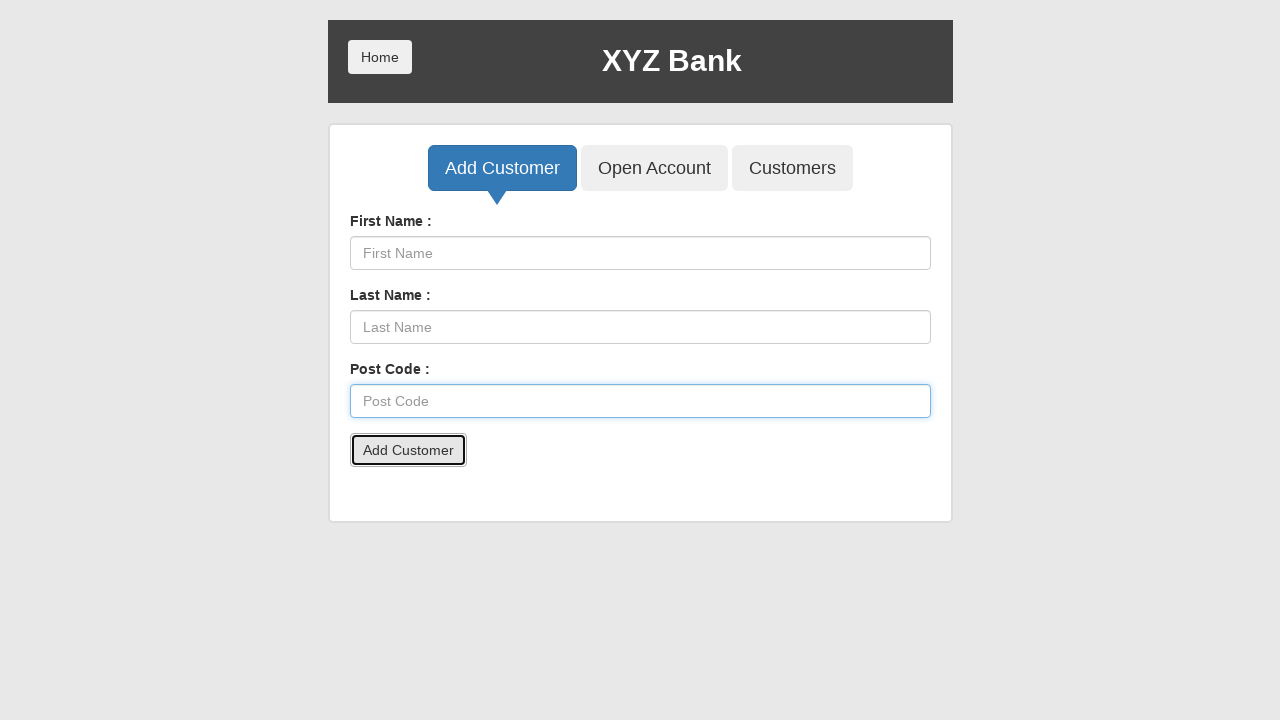

Set up dialog handler to accept alerts
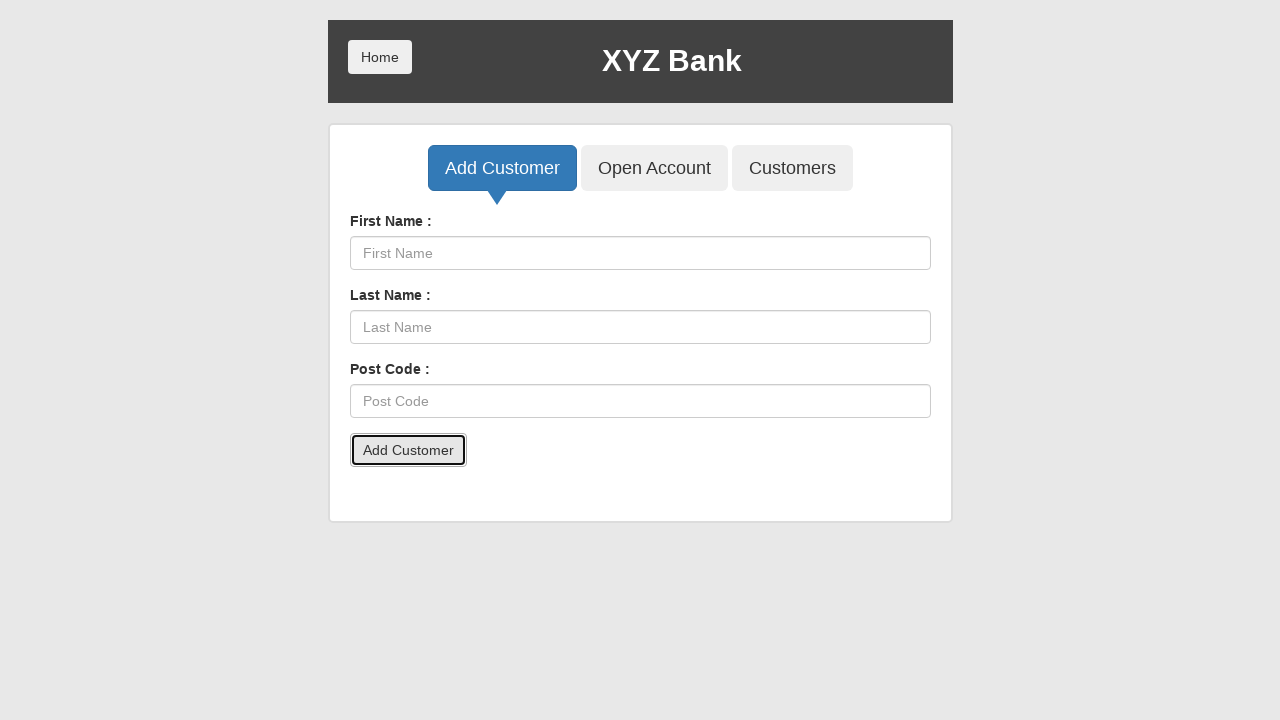

Clicked Show Customers button at (792, 168) on button[ng-click='showCust()']
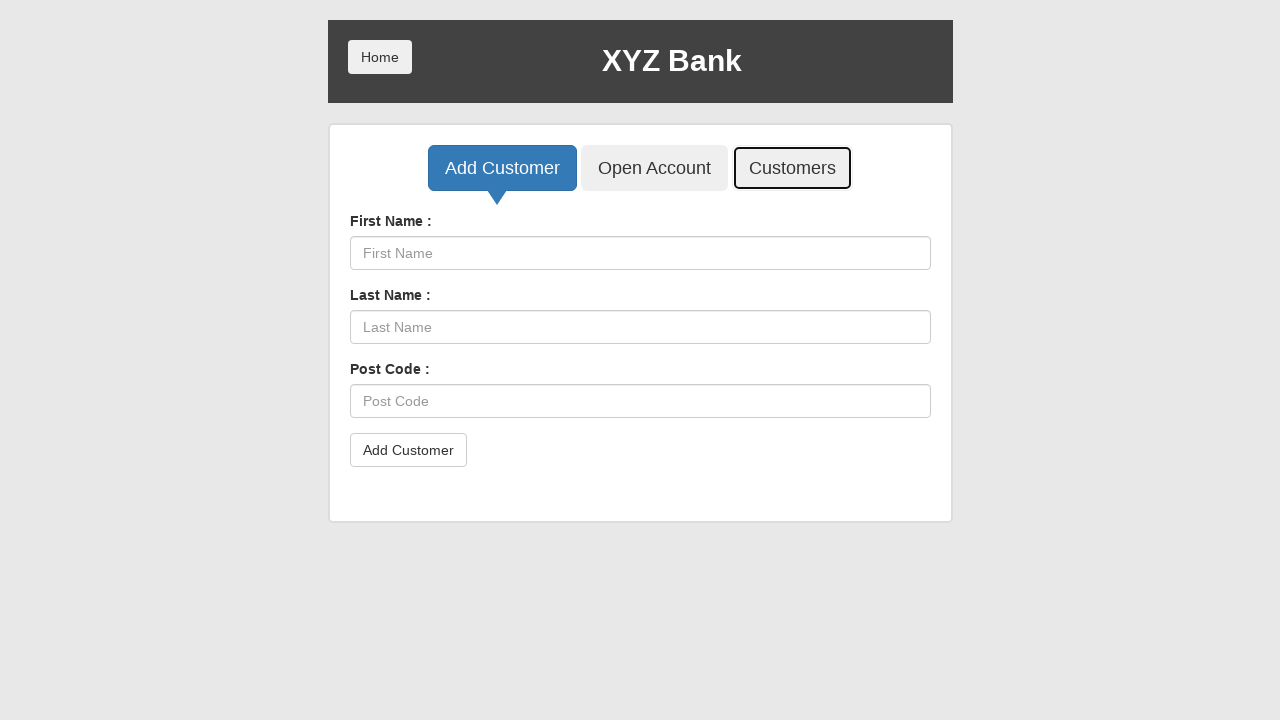

Verified new customer 'Test4521' appears in customer list
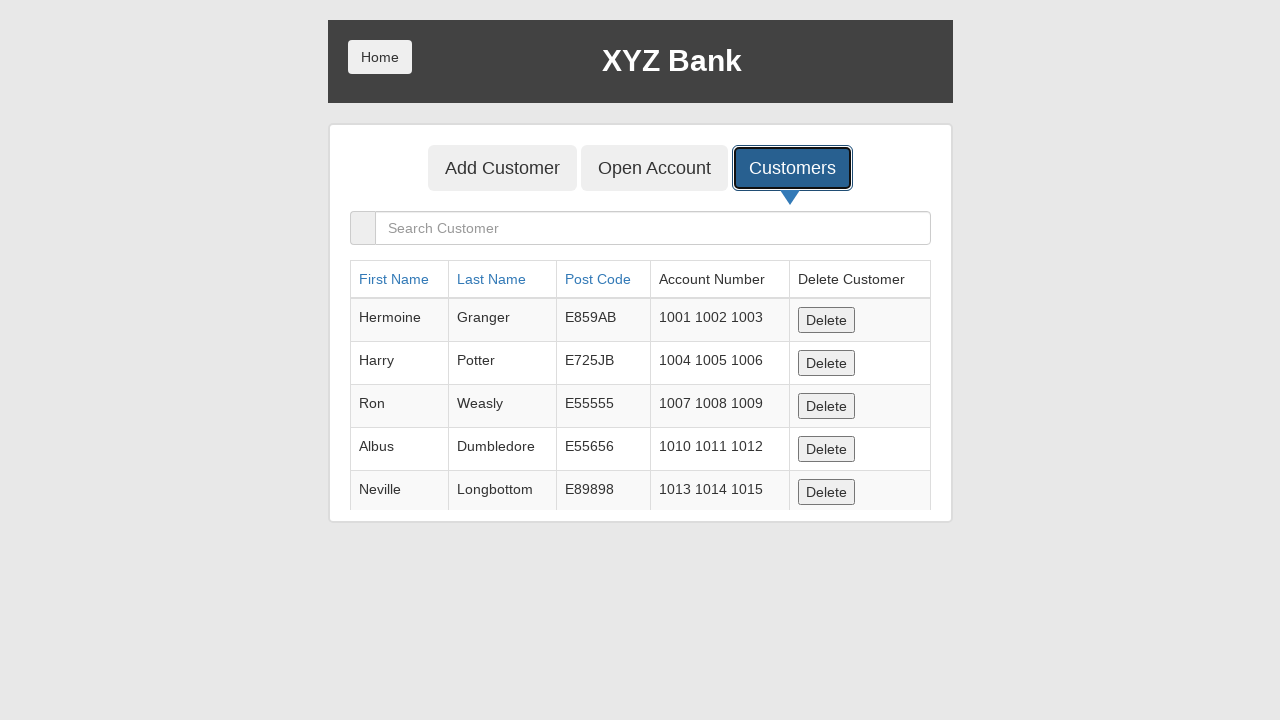

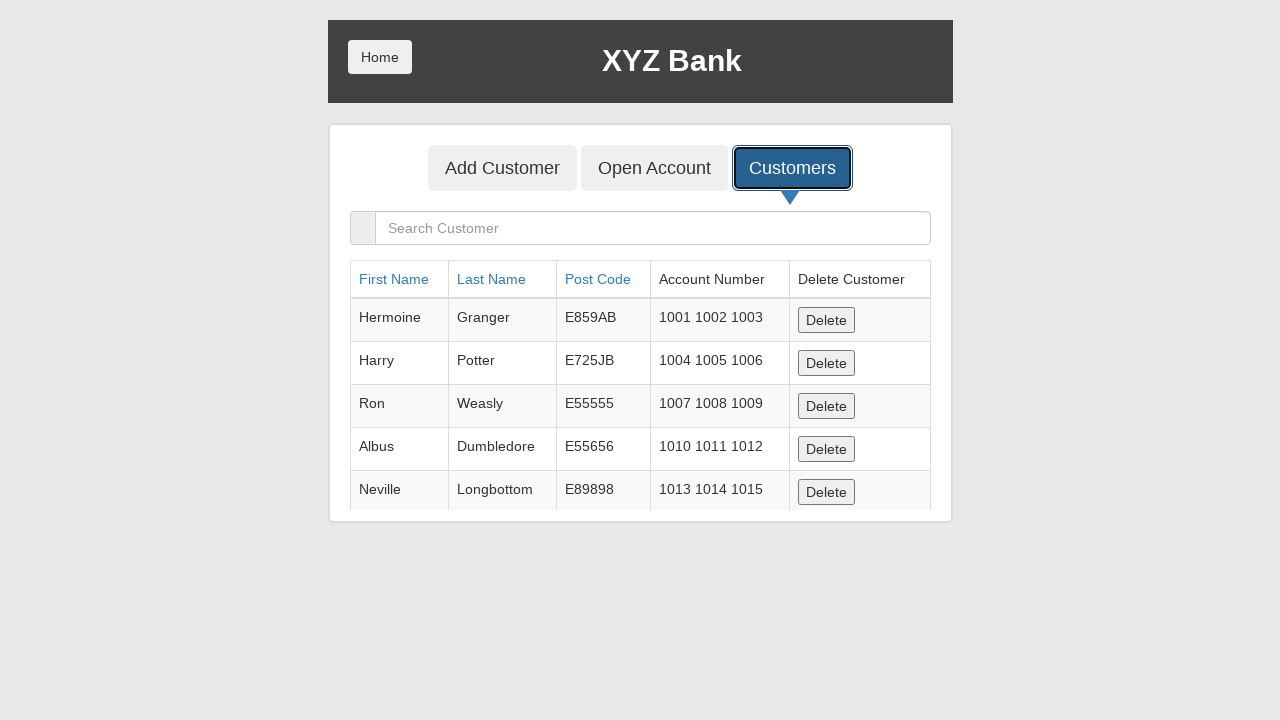